Create an Overpass API query by clicking the Overpass API link using JavaScript

Starting URL: https://www.openstreetmap.org/export#map=14/40.6370/-79.5420

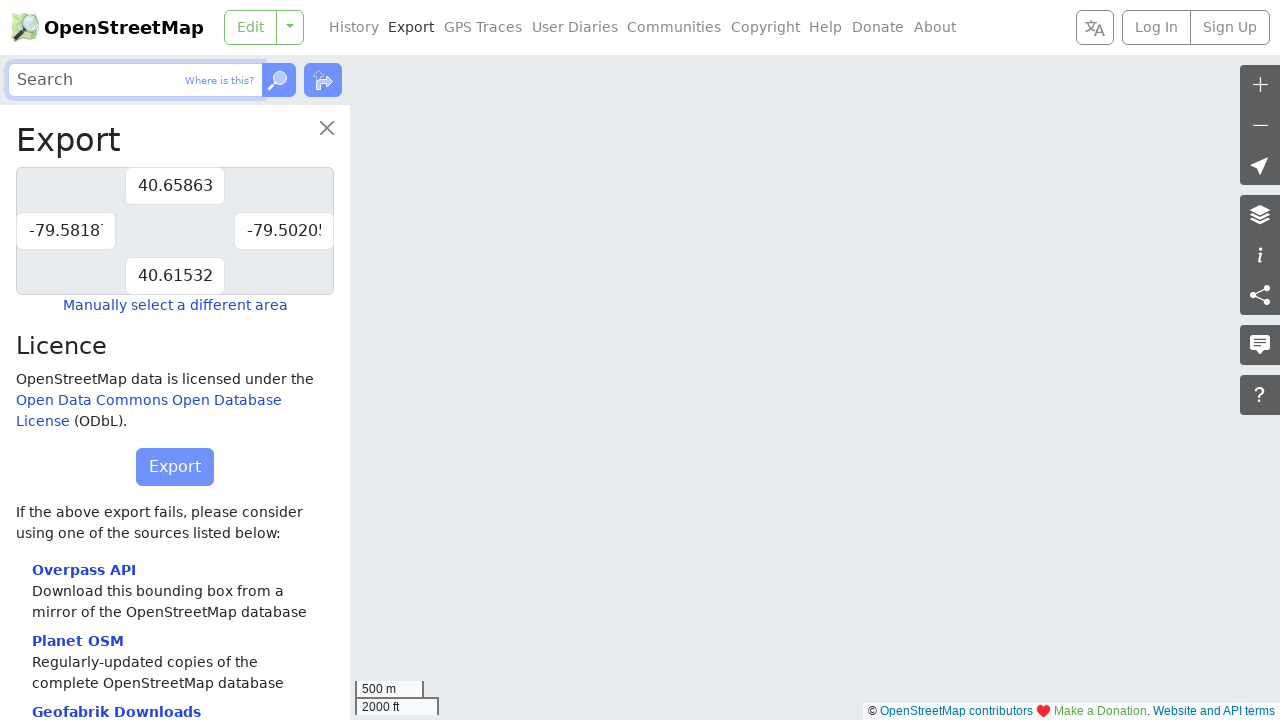

Clicked the Overpass API link using JavaScript to create an Overpass API query
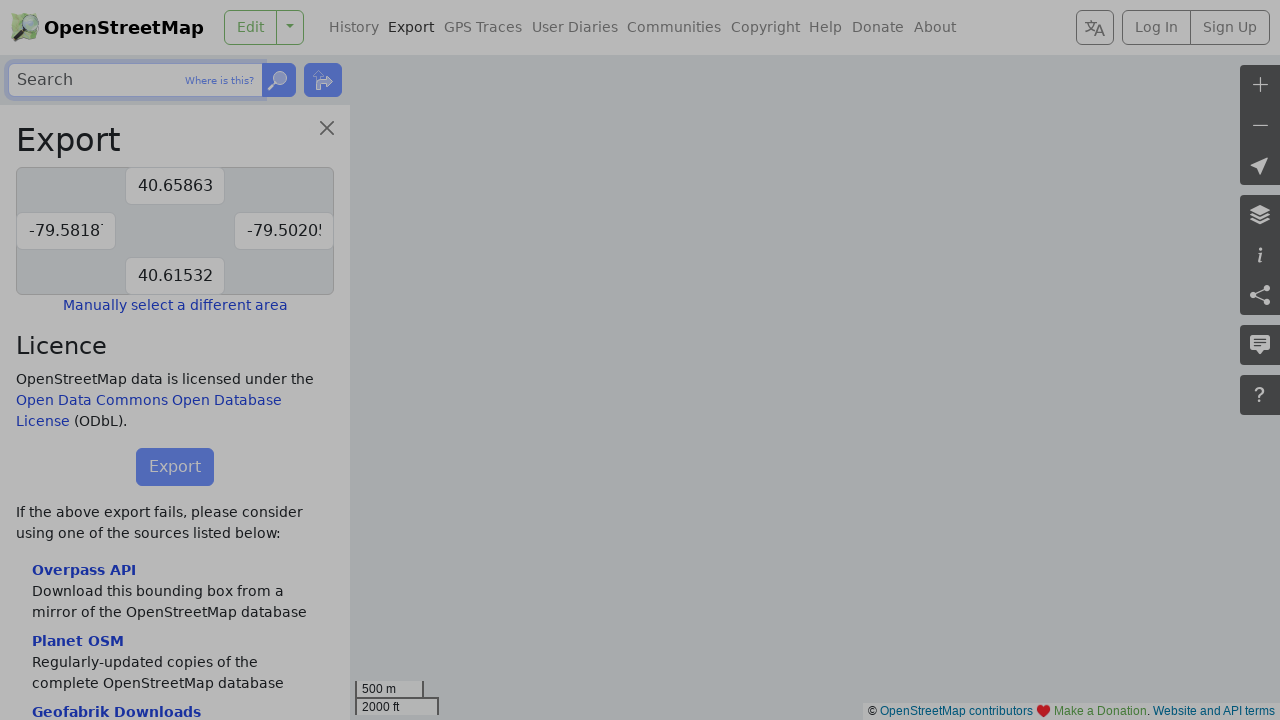

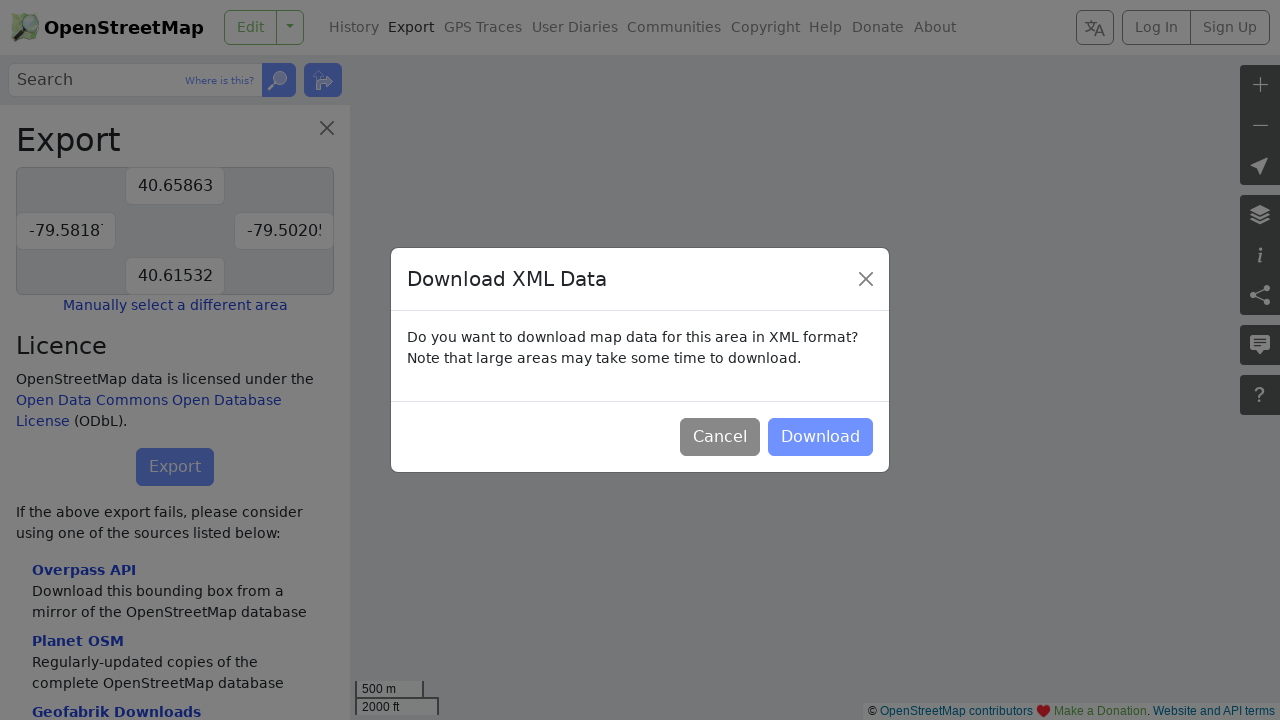